Tests checkbox interaction by finding all checkboxes on a demo page and clicking the one with value "Option-2"

Starting URL: https://www.syntaxprojects.com/basic-checkbox-demo.php

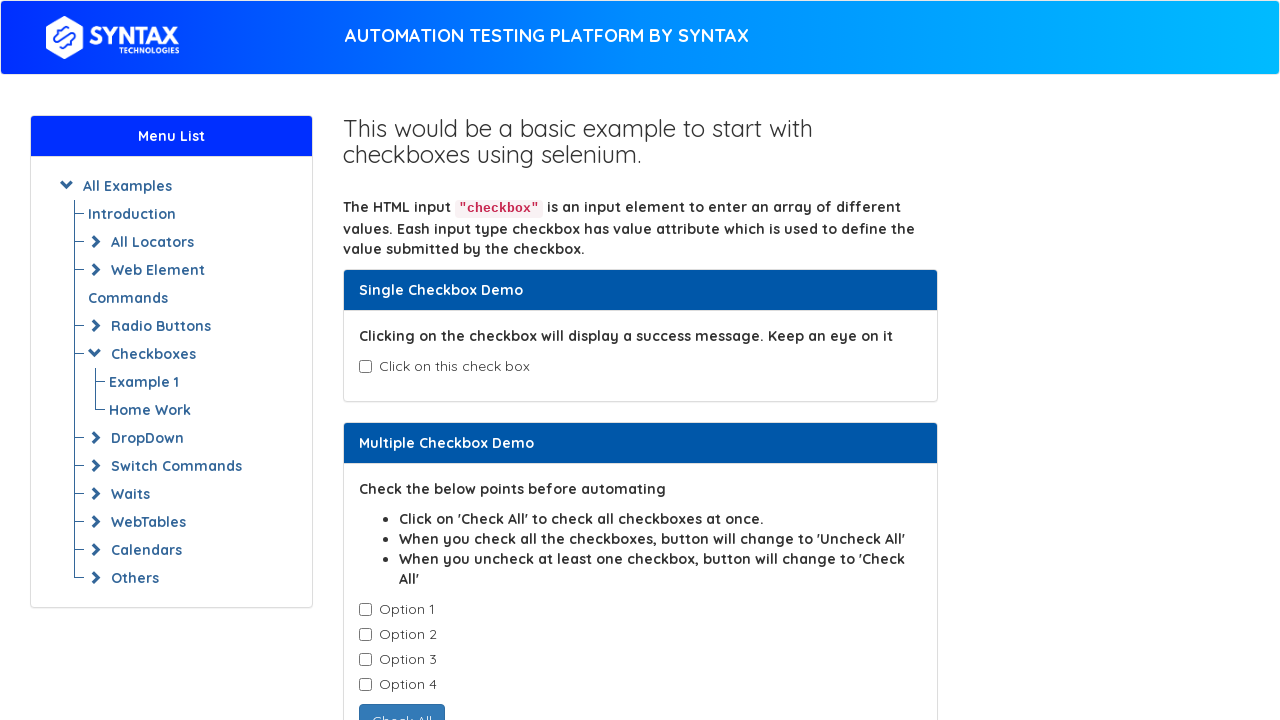

Waited for checkboxes to be present on the page
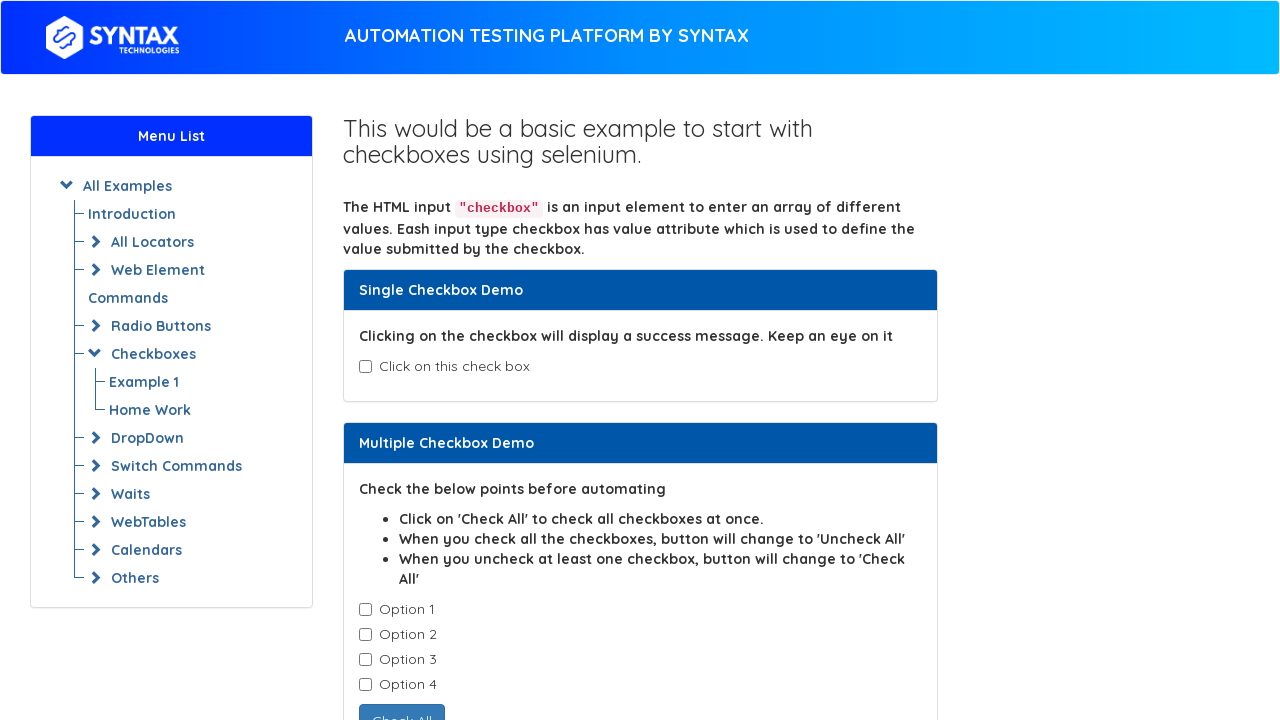

Found all checkboxes with class 'cb1-element'
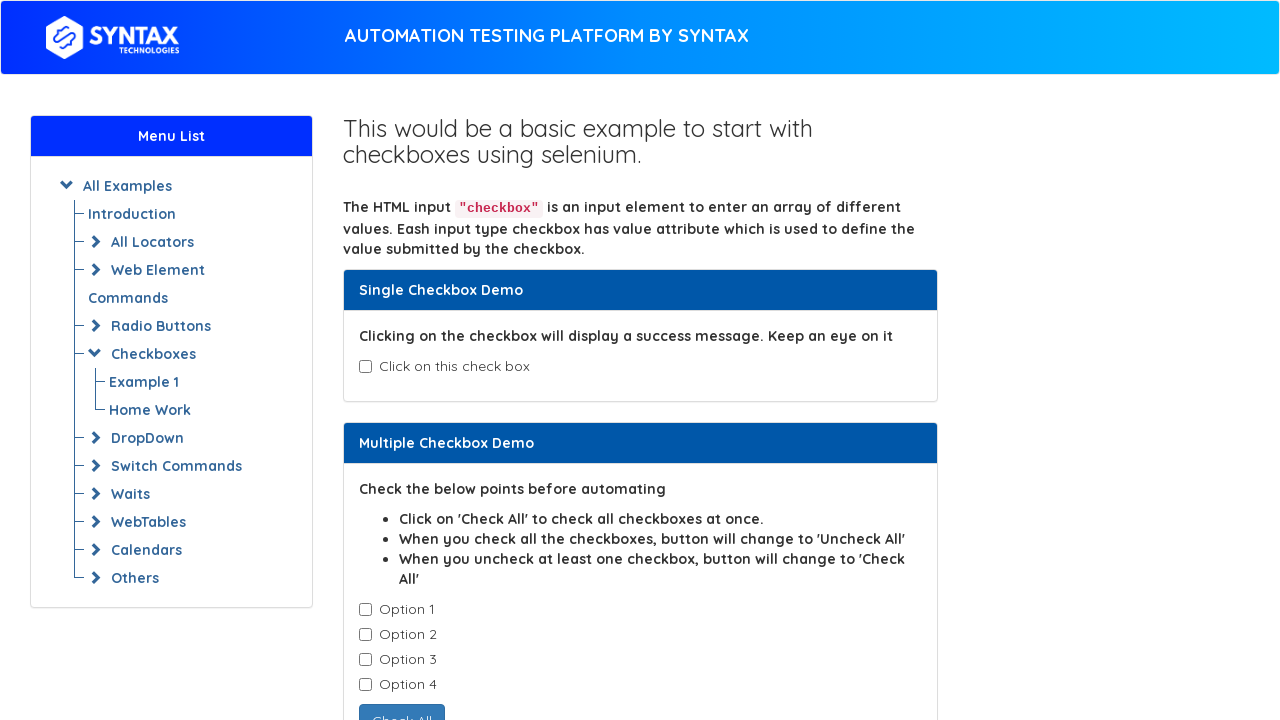

Clicked checkbox with value 'Option-2' at (365, 635) on input.cb1-element >> nth=1
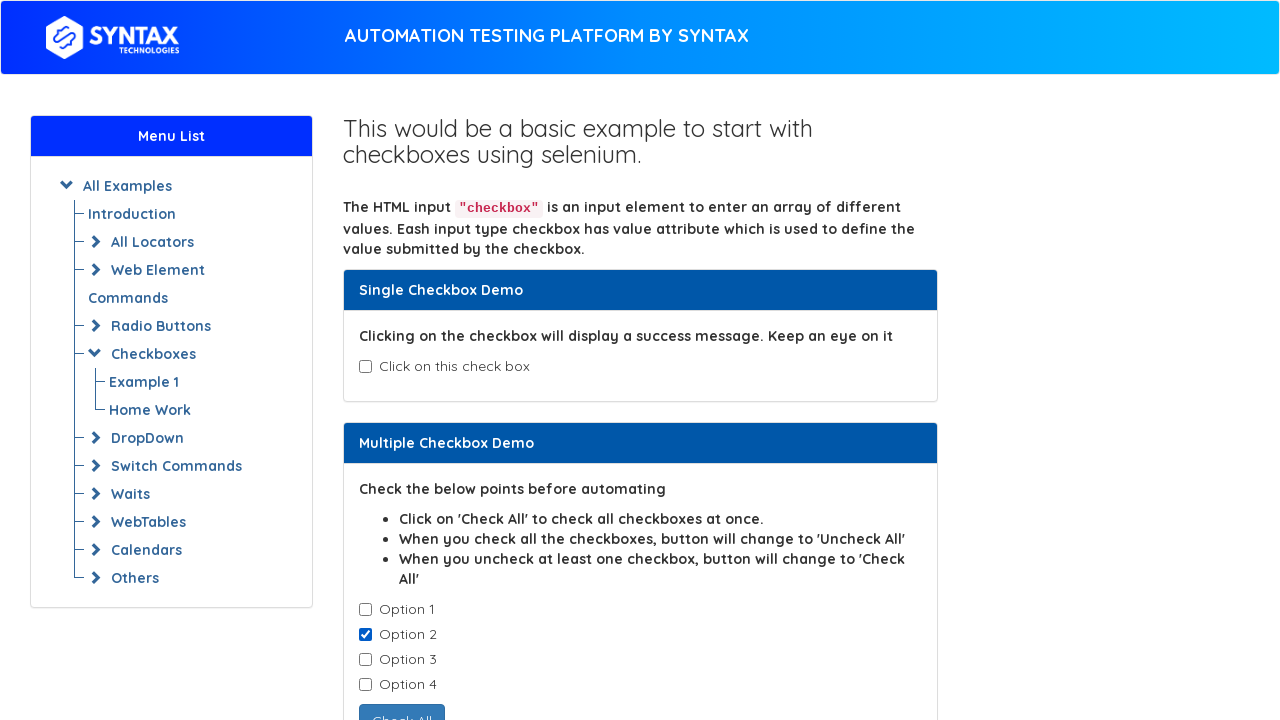

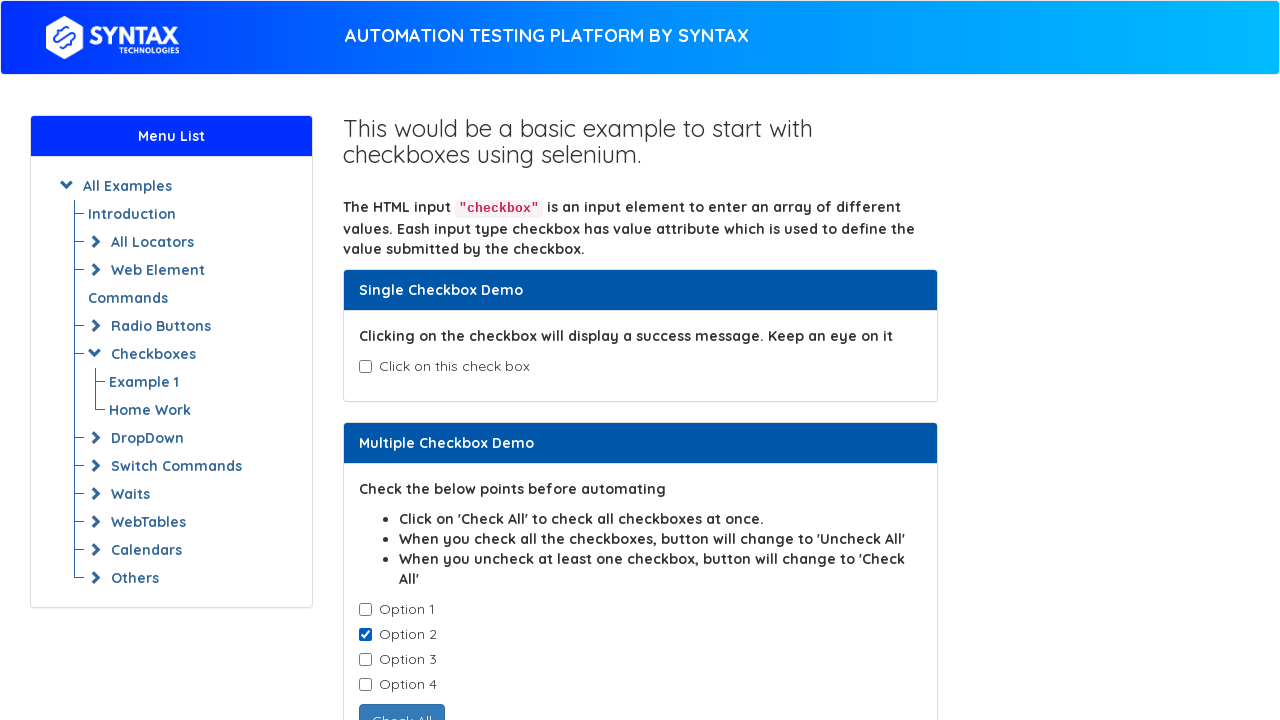